Tests a practice form by filling in a name field, clicking a checkbox, and submitting the form, then verifying the success message appears

Starting URL: https://rahulshettyacademy.com/angularpractice/

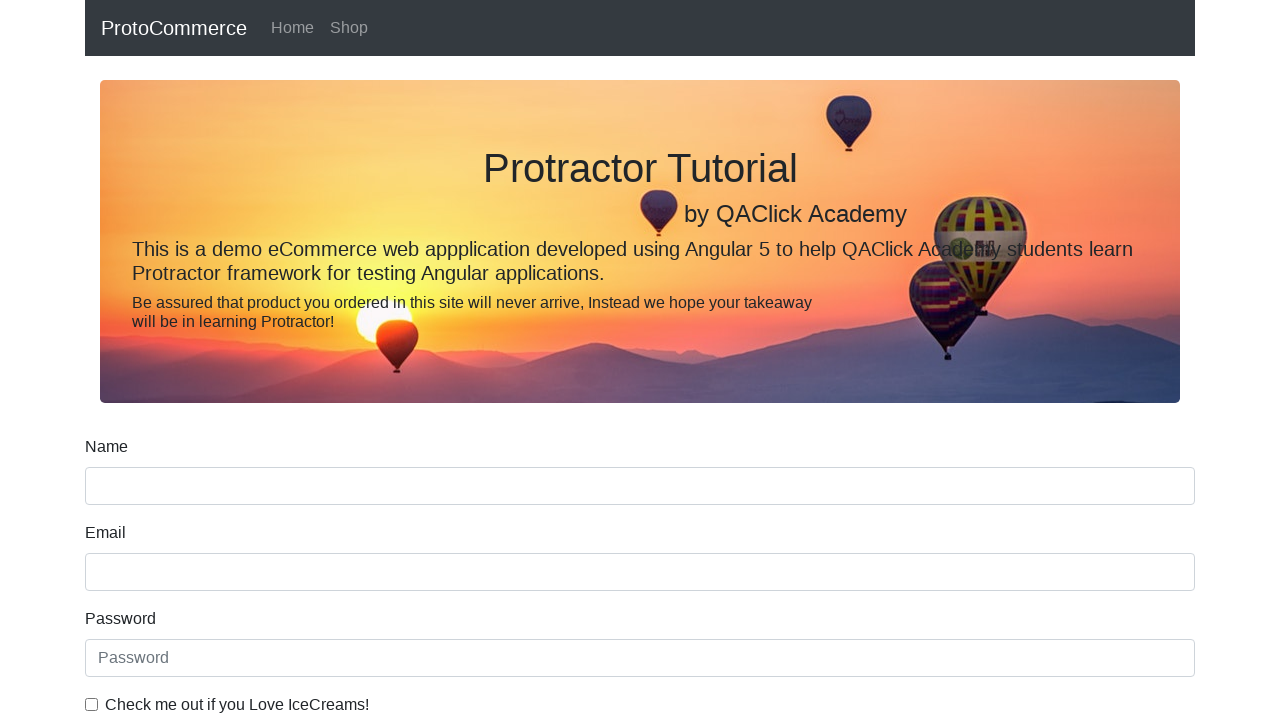

Navigated to Angular practice form page
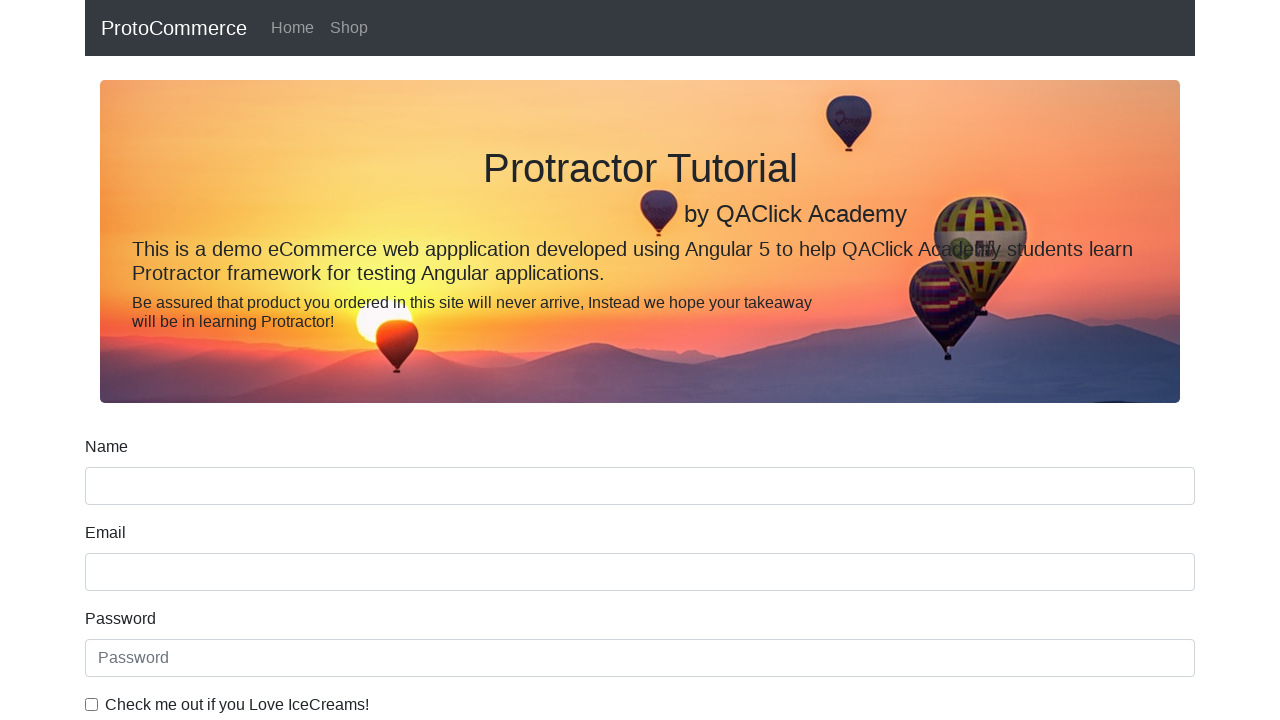

Filled name field with 'Randa' on input[name='name']
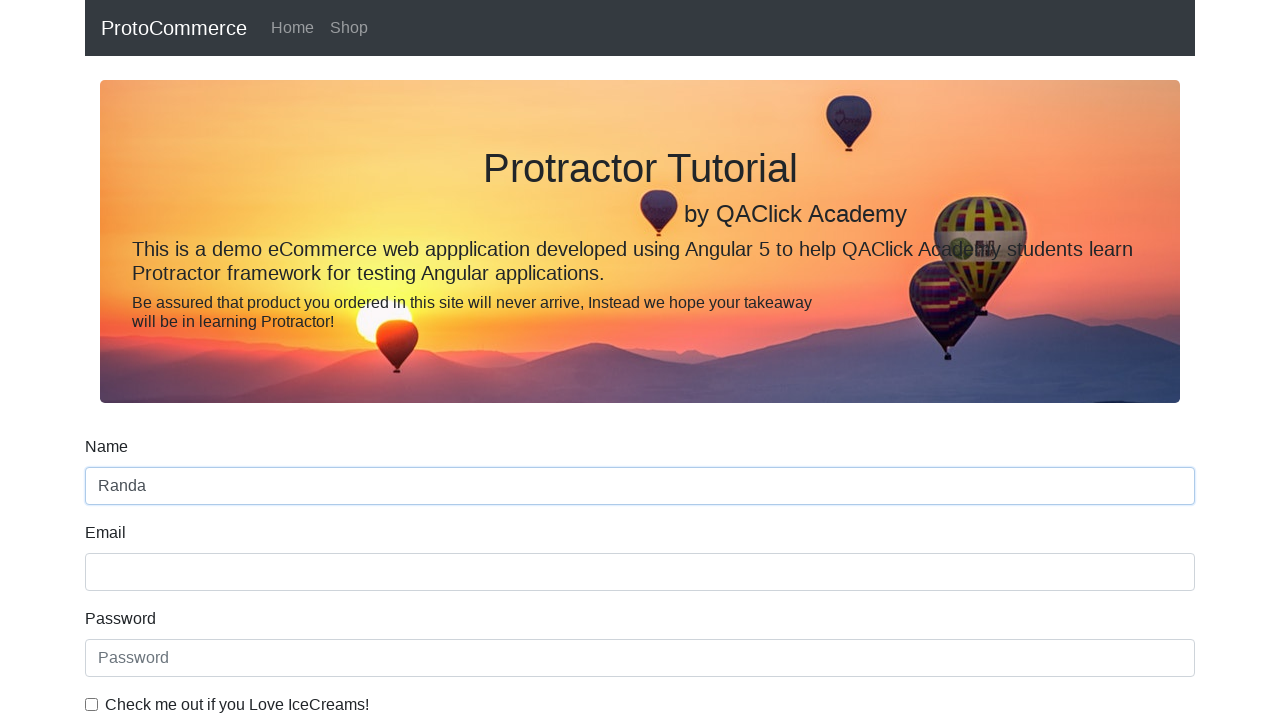

Clicked the checkbox at (92, 704) on #exampleCheck1
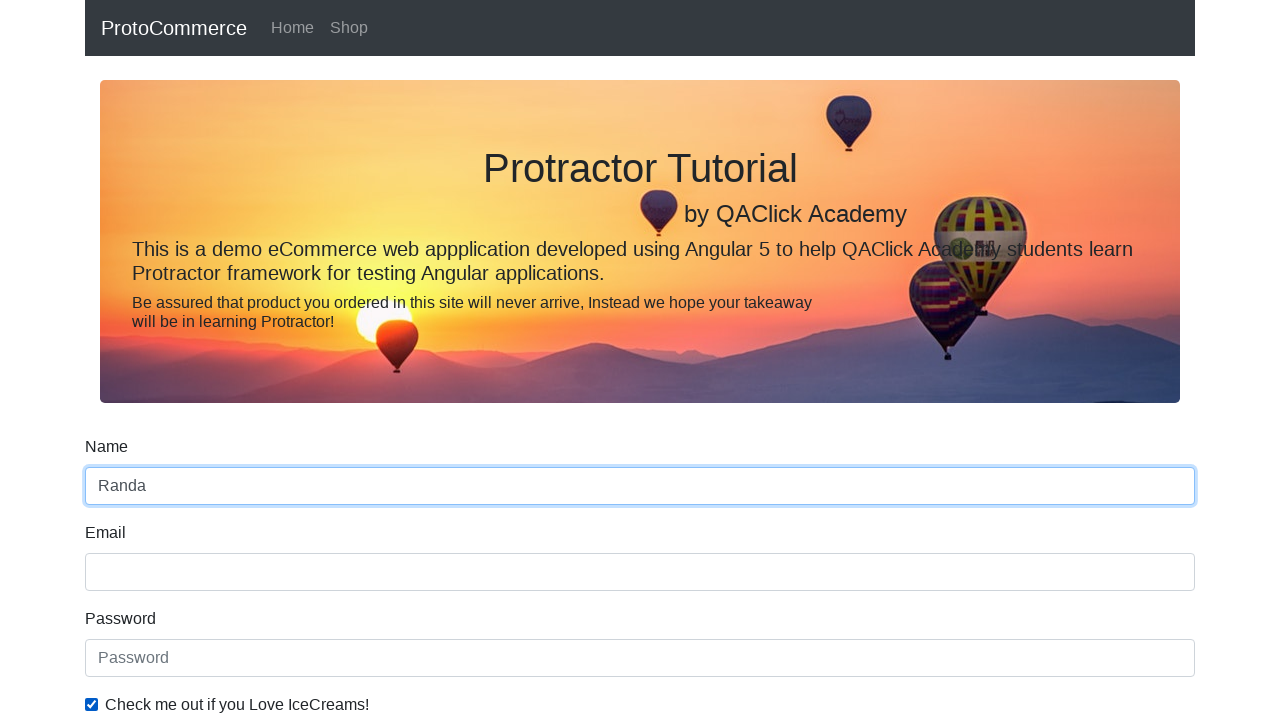

Filled name field again with 'Randa' on input[name='name']
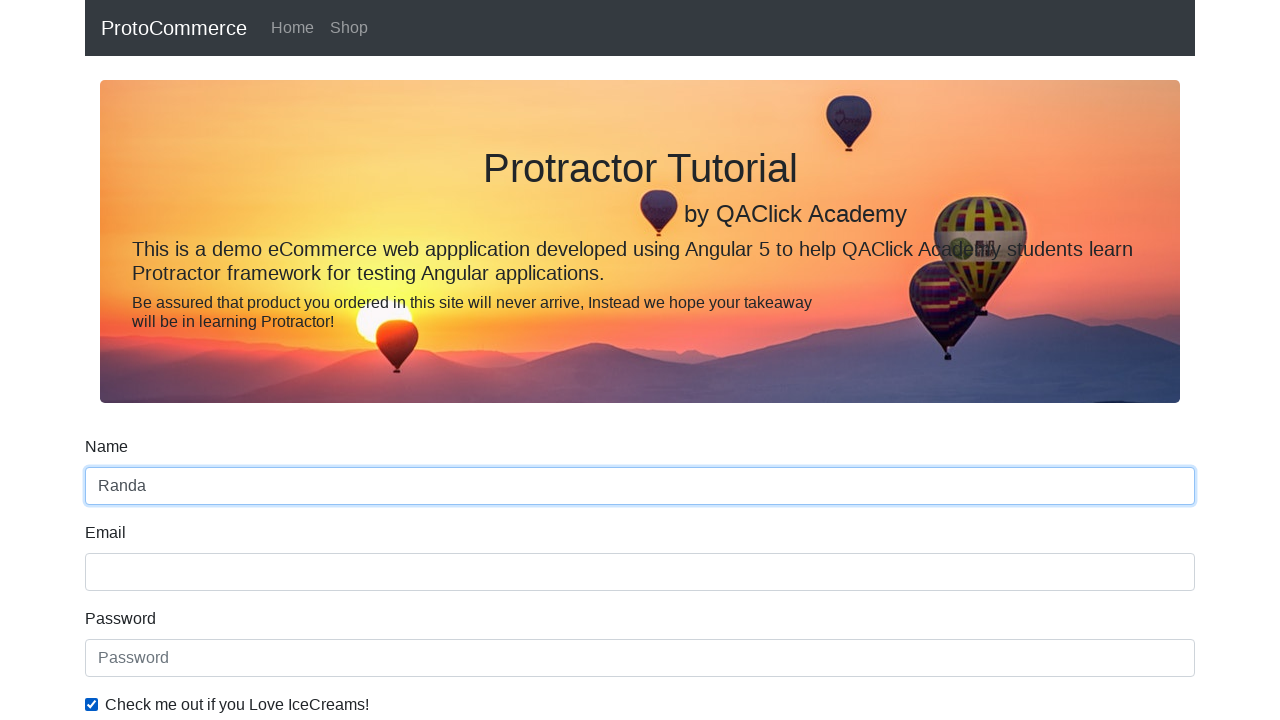

Clicked the submit button at (123, 491) on input[type='submit']
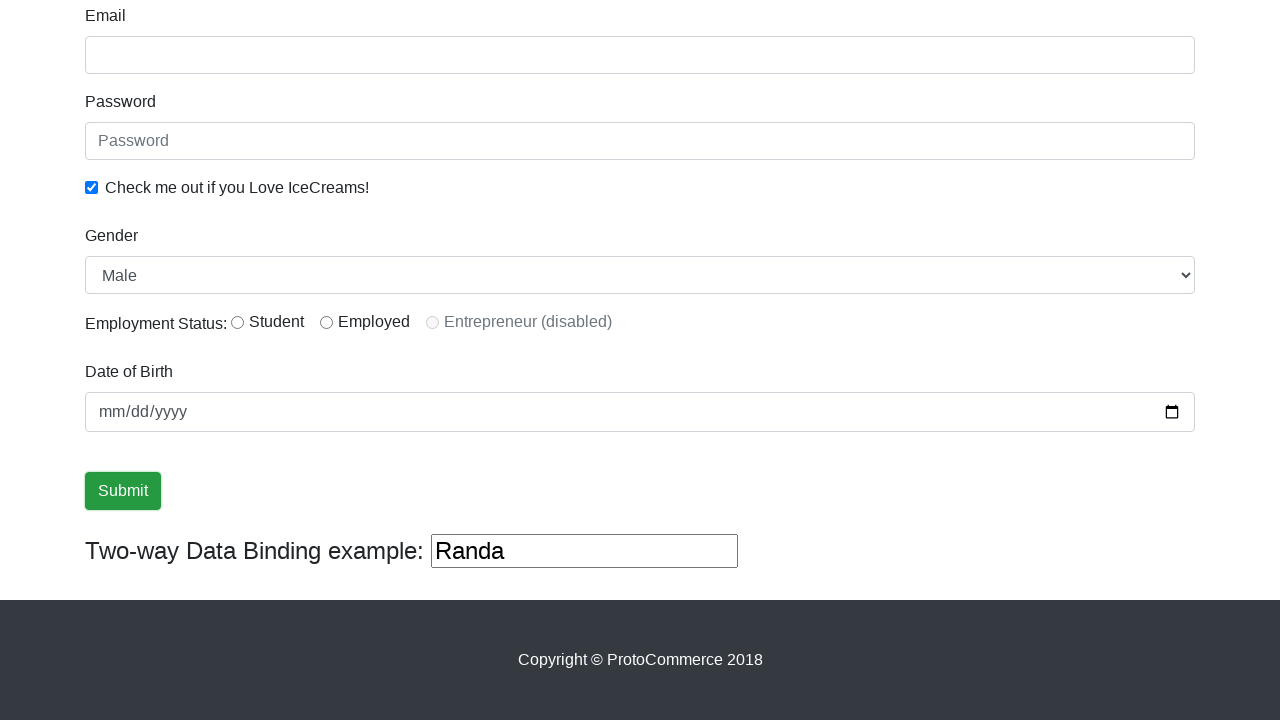

Success message appeared after form submission
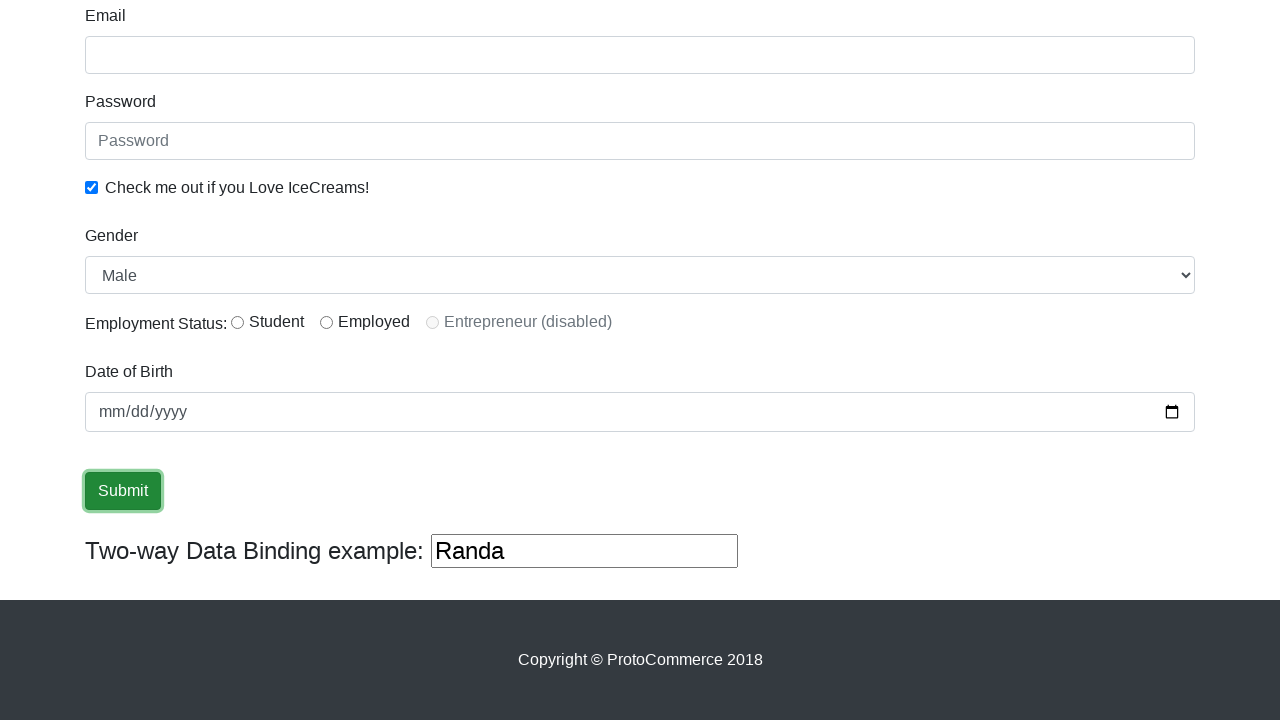

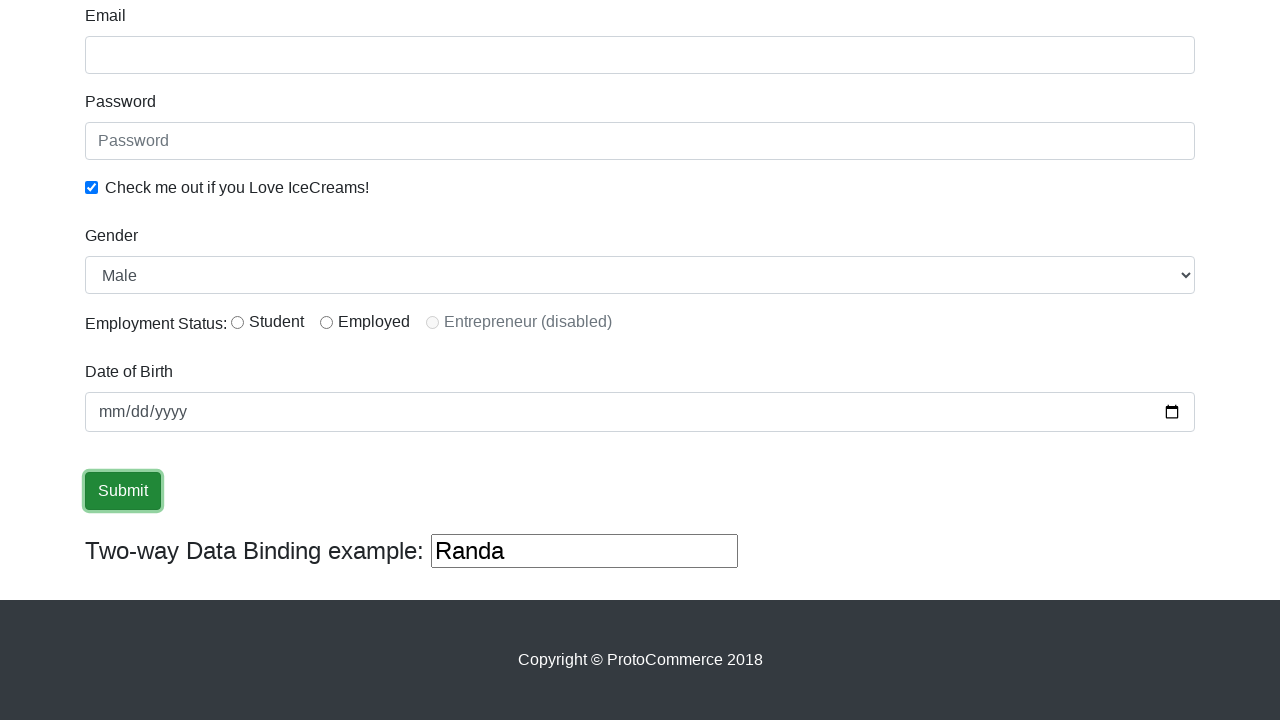